Tests that the todo counter displays the correct number of items

Starting URL: https://demo.playwright.dev/todomvc

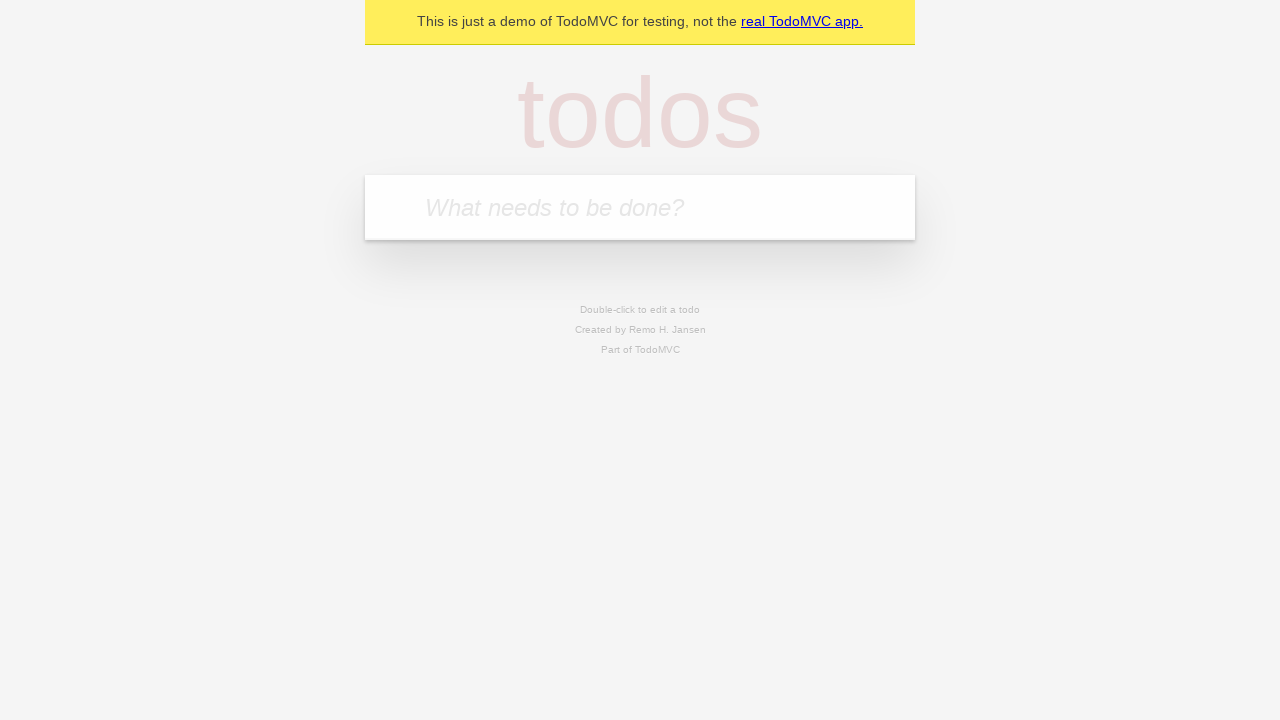

Filled todo input field with 'buy some cheese' on internal:attr=[placeholder="What needs to be done?"i]
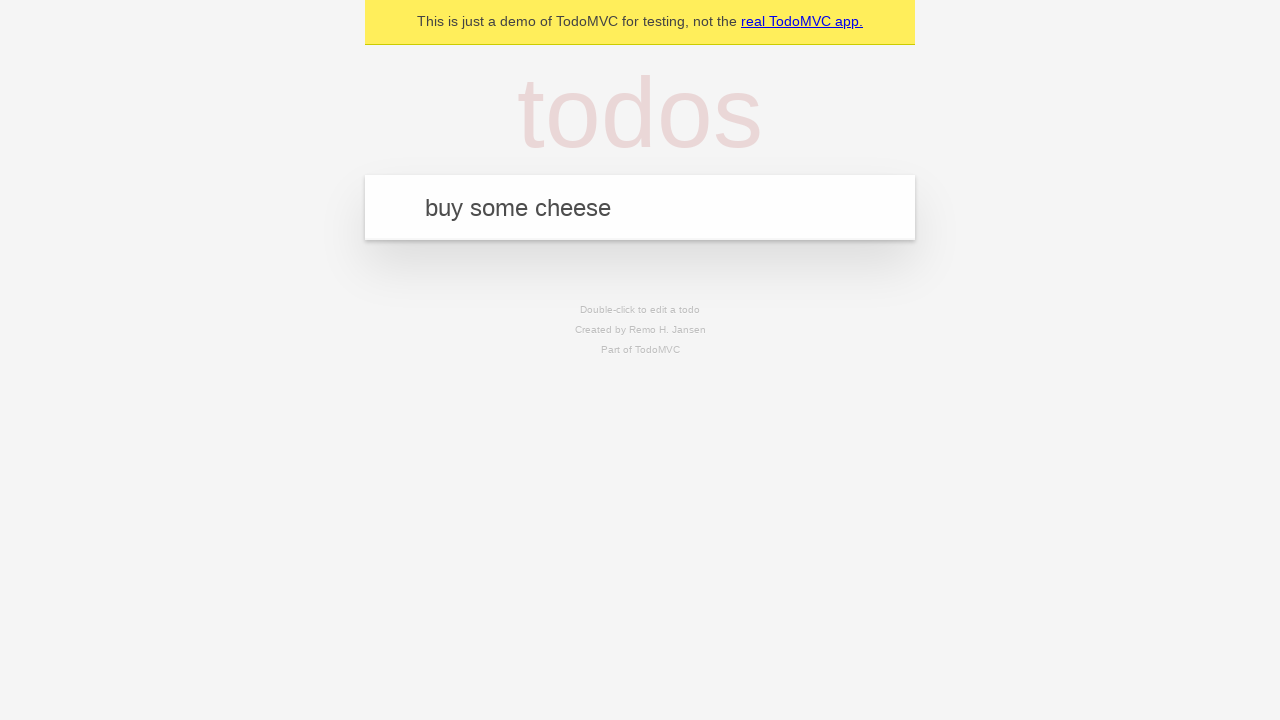

Pressed Enter to add first todo item on internal:attr=[placeholder="What needs to be done?"i]
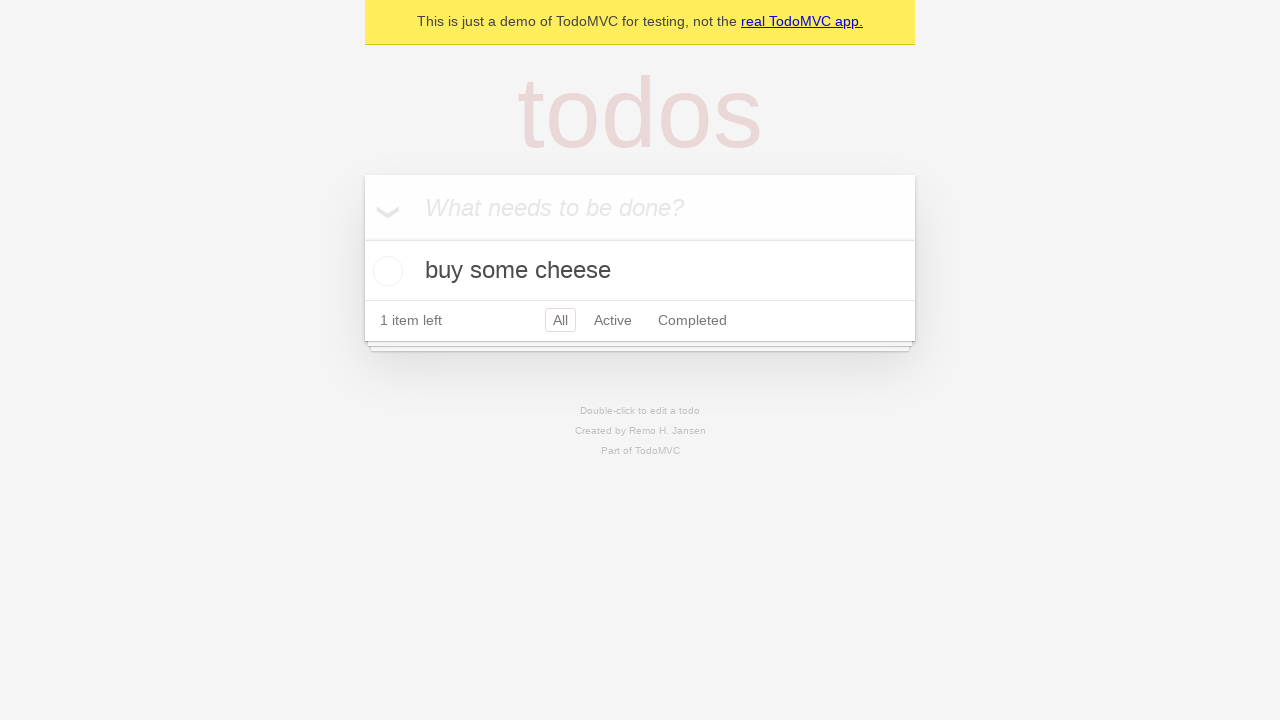

Todo counter element loaded, confirming first item added
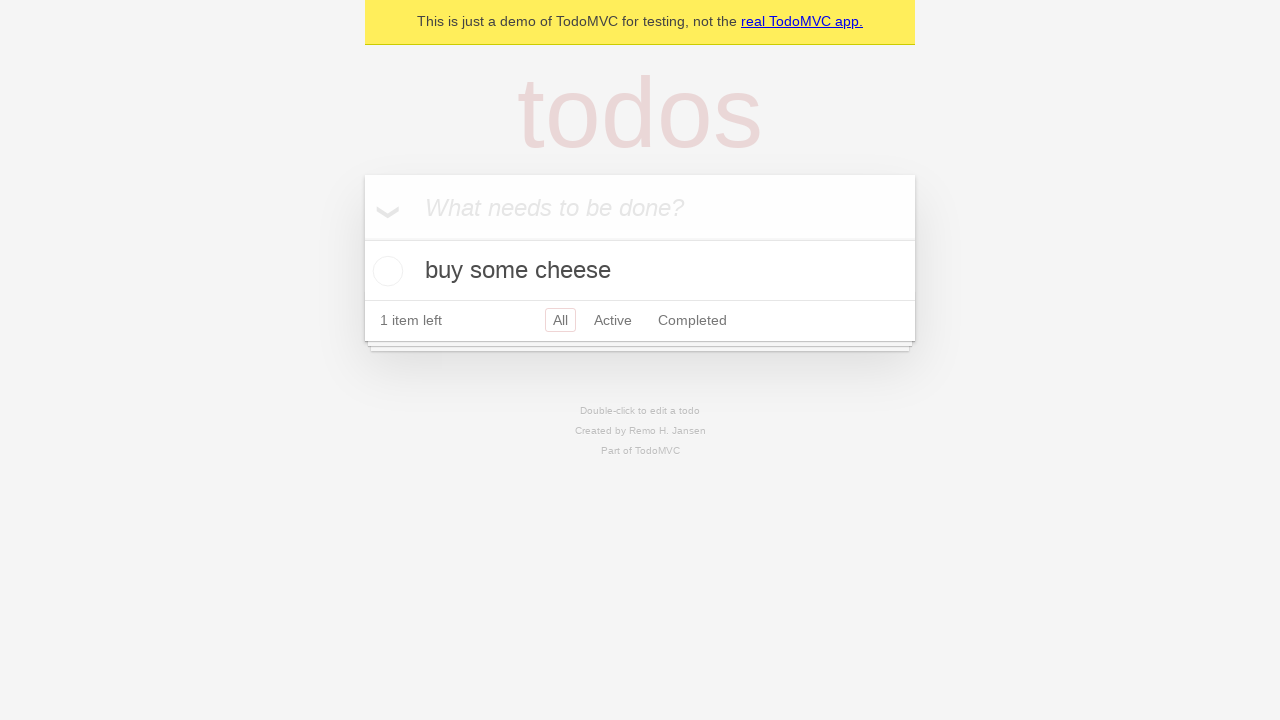

Filled todo input field with 'feed the cat' on internal:attr=[placeholder="What needs to be done?"i]
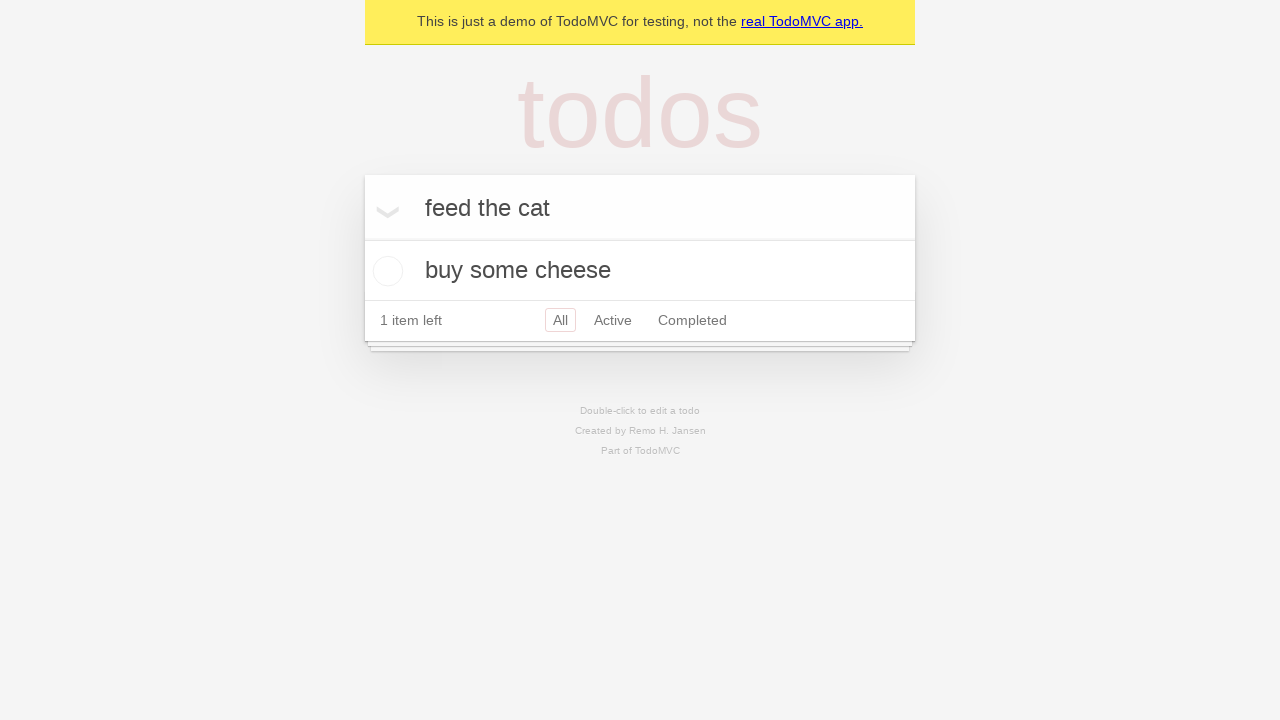

Pressed Enter to add second todo item on internal:attr=[placeholder="What needs to be done?"i]
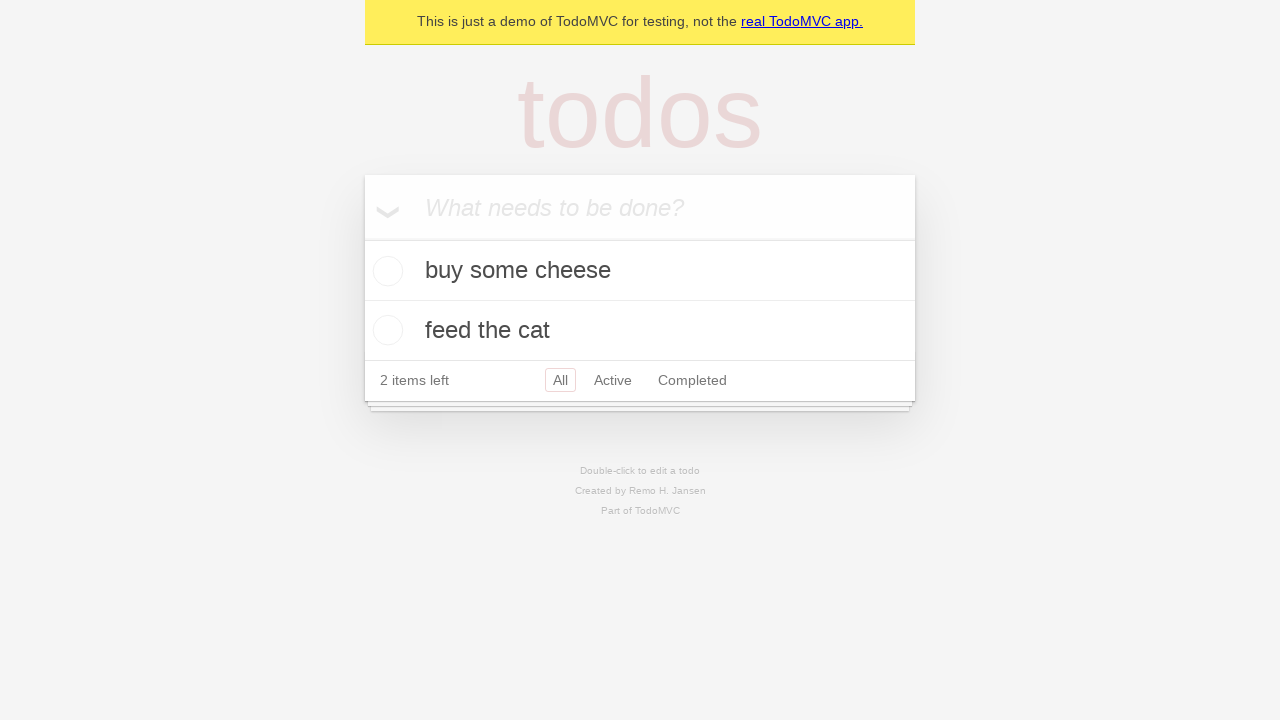

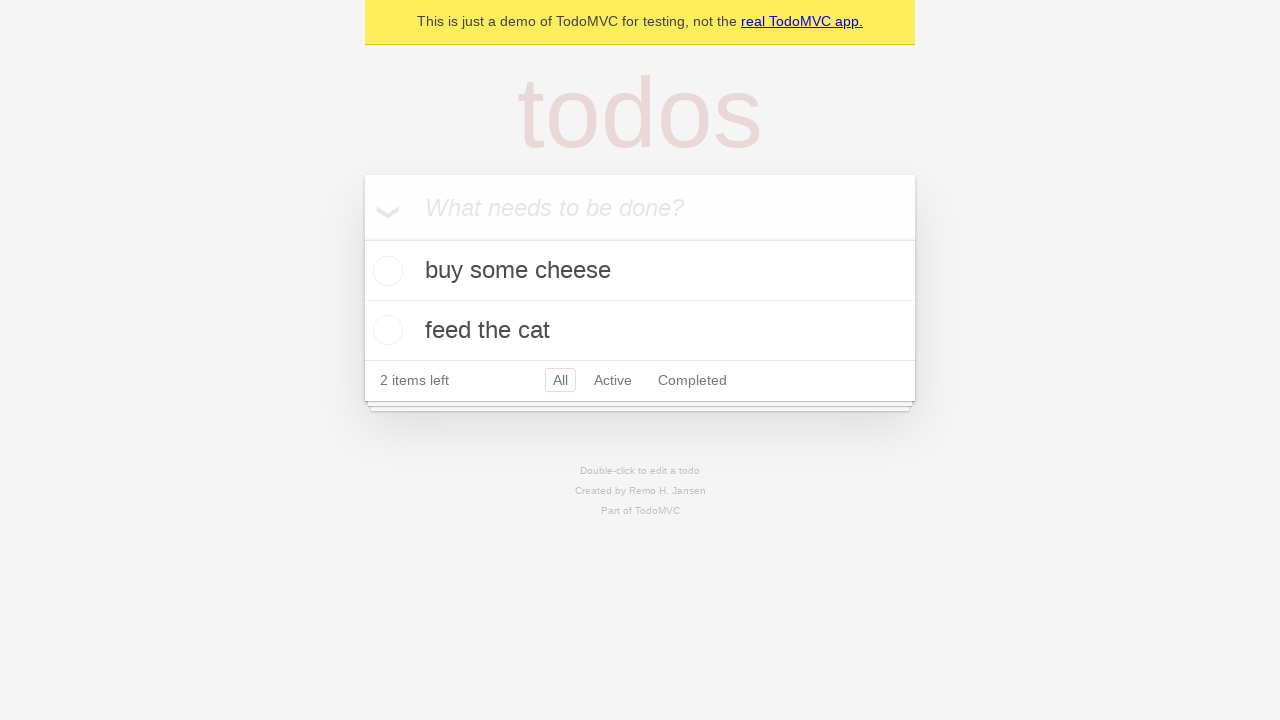